Tests staying on the current page by clicking a button and dismissing the alert, then verifying the confirmation text

Starting URL: https://kristinek.github.io/site/examples/alerts_popups

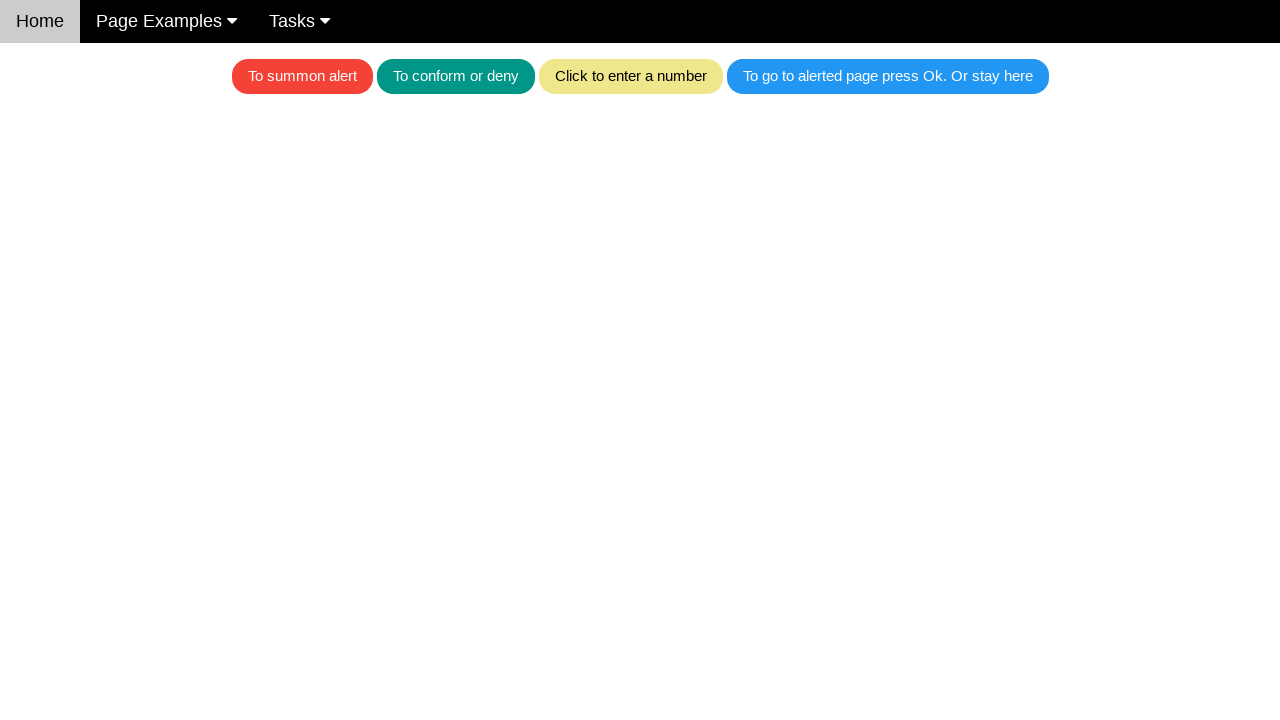

Set up dialog handler to automatically dismiss alerts
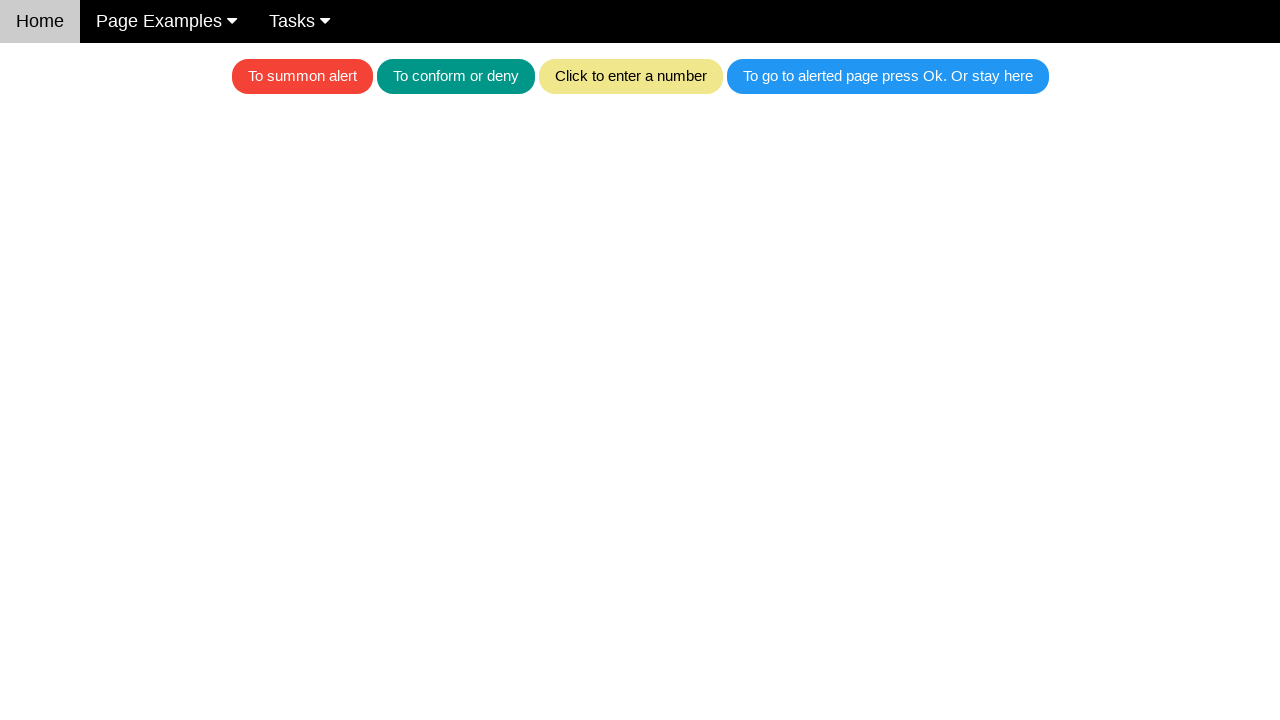

Clicked the blue button to trigger the alert at (888, 76) on .w3-blue
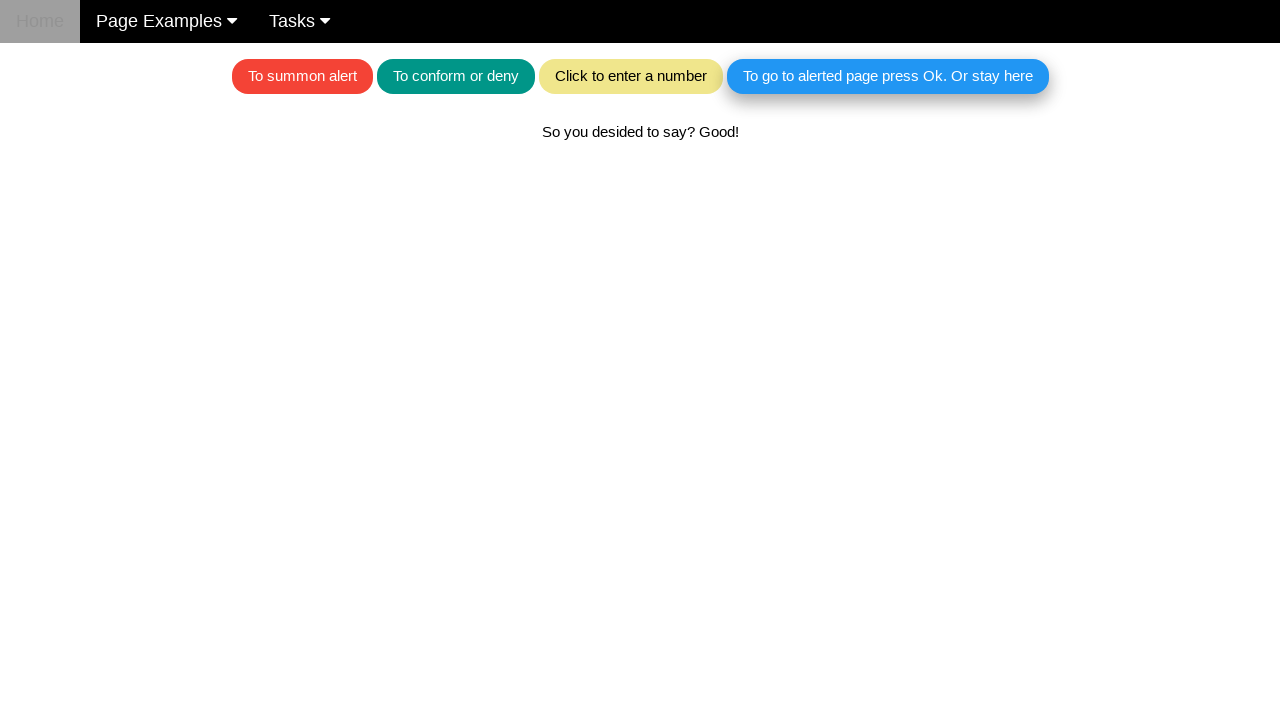

Alert was dismissed and confirmation text appeared on page
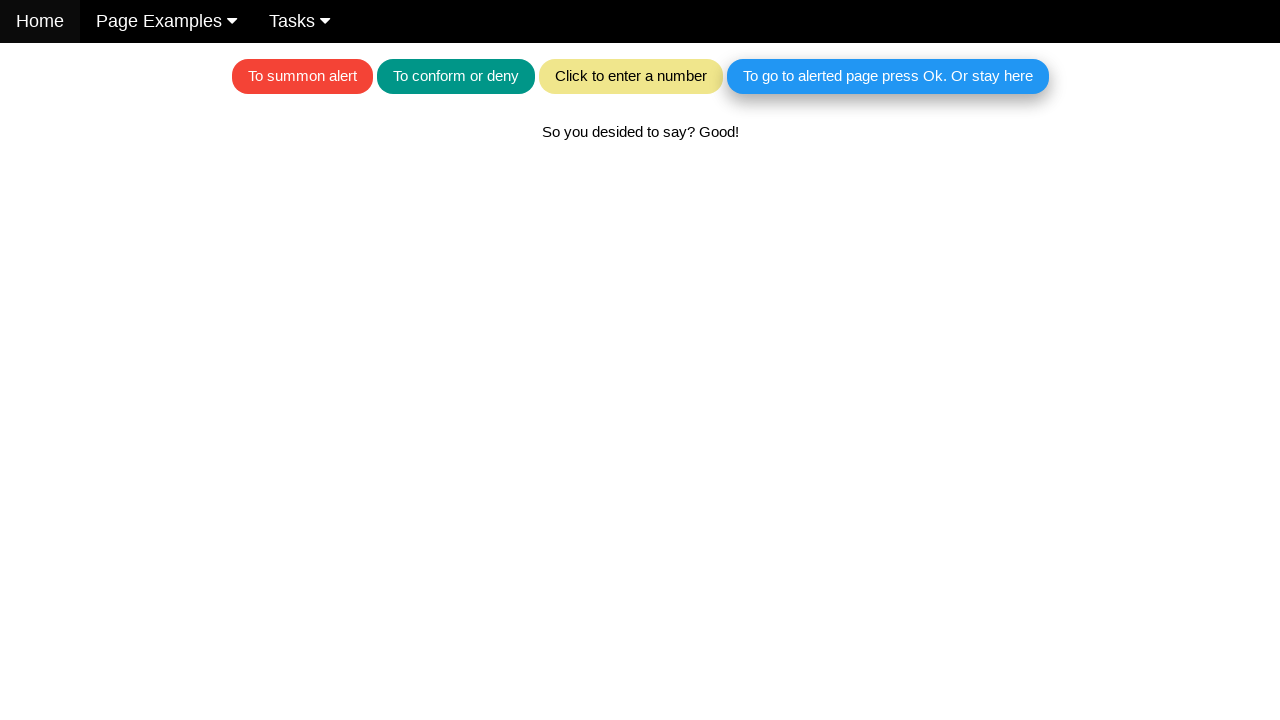

Located the confirmation text element
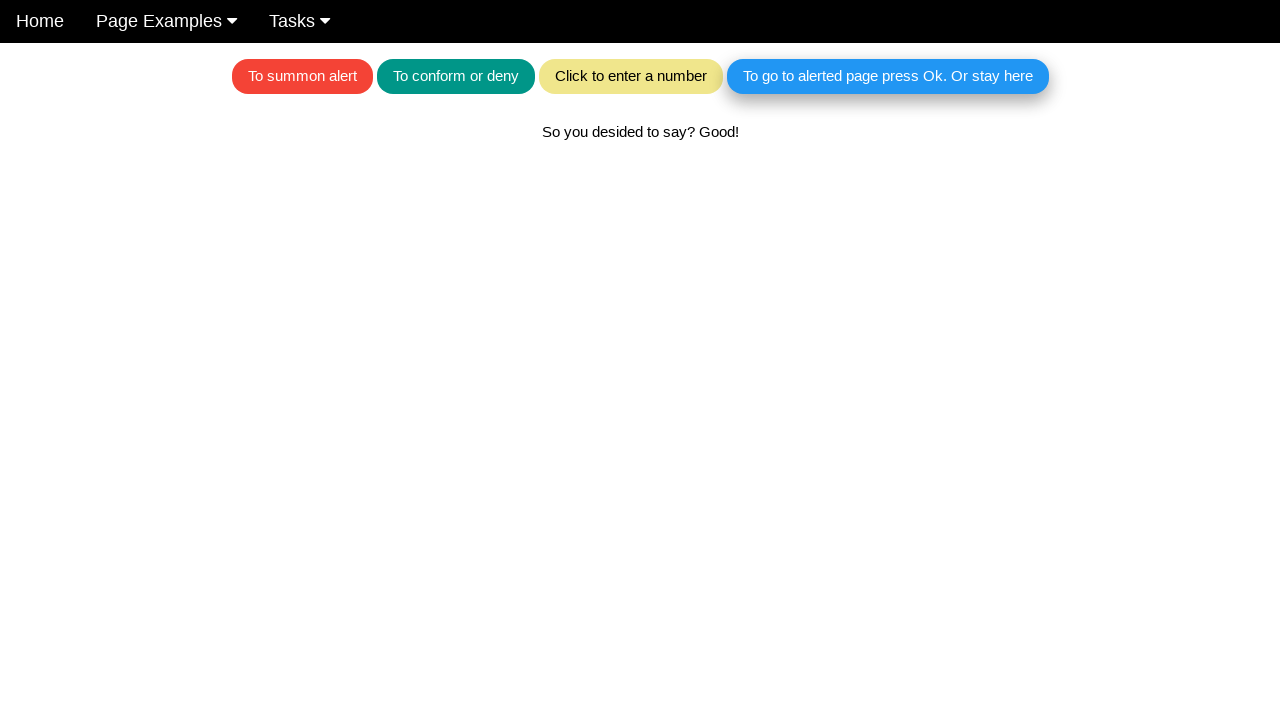

Verified confirmation text matches expected value 'So you desided to say? Good!'
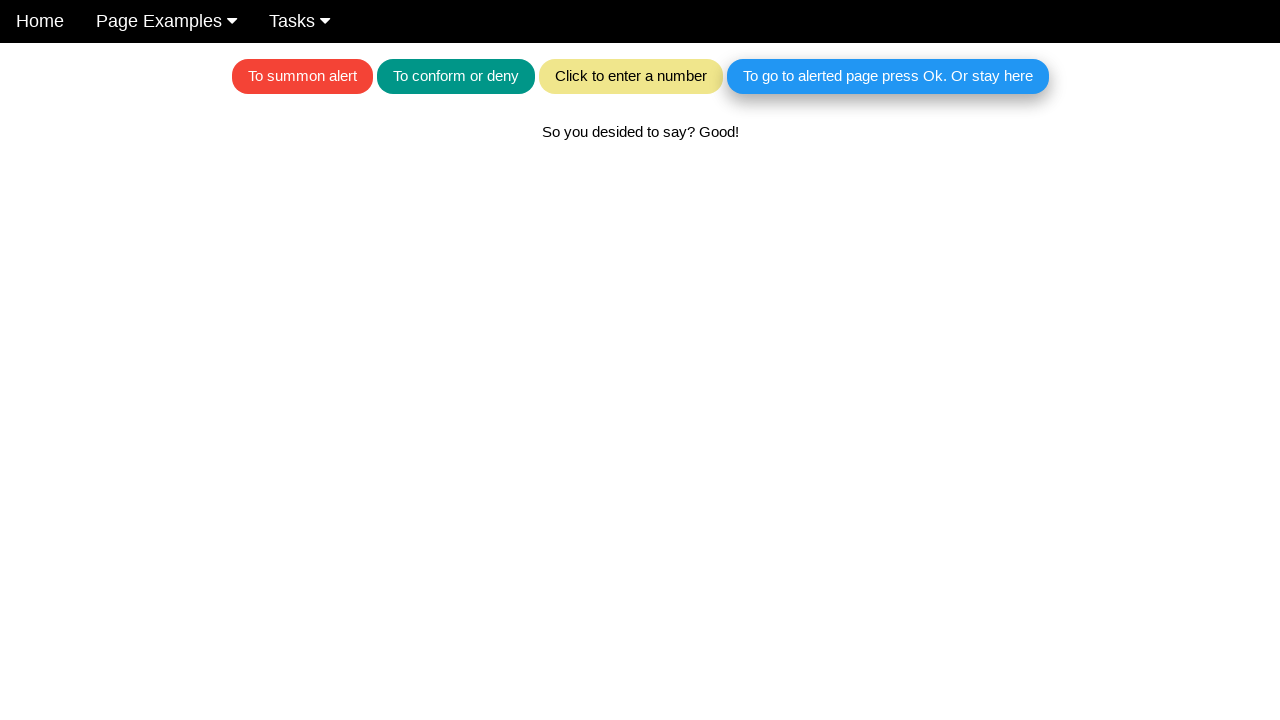

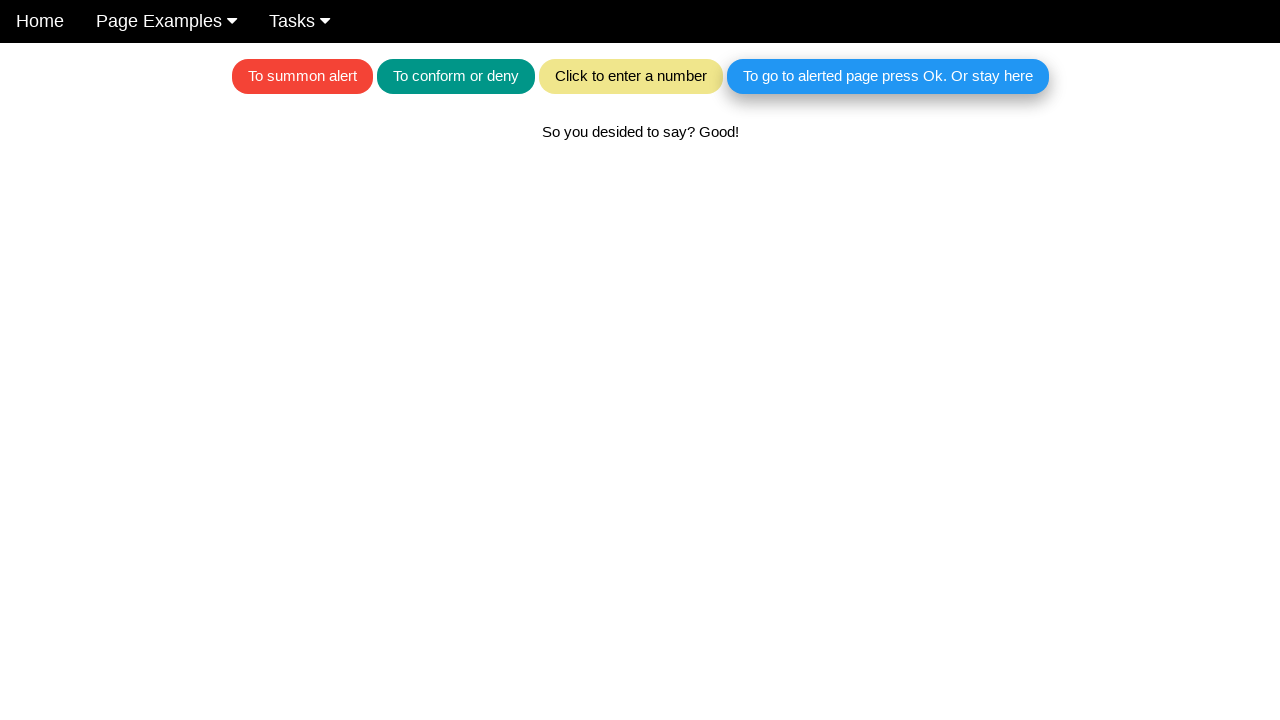